Tests dynamic controls page functionality by checking a checkbox, removing it, waiting for confirmation, enabling a text input field, and typing into it.

Starting URL: https://the-internet.herokuapp.com/dynamic_controls

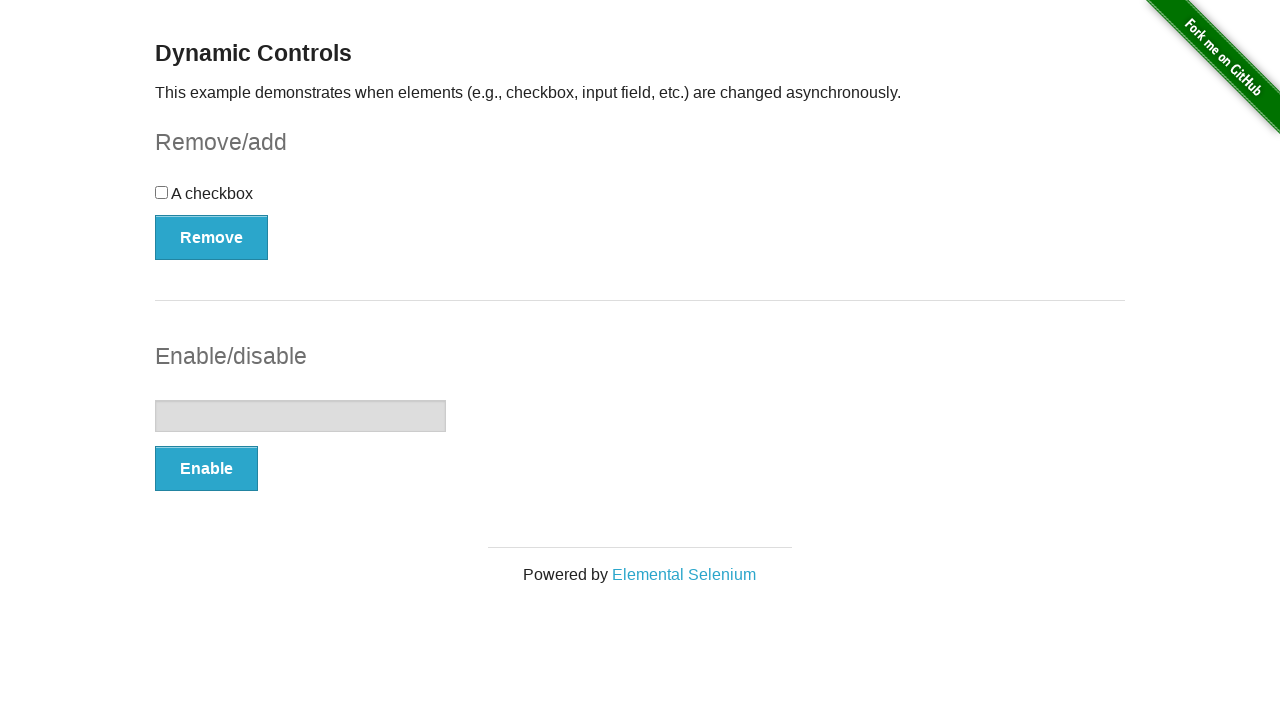

Clicked the checkbox at (162, 192) on input[type='checkbox']
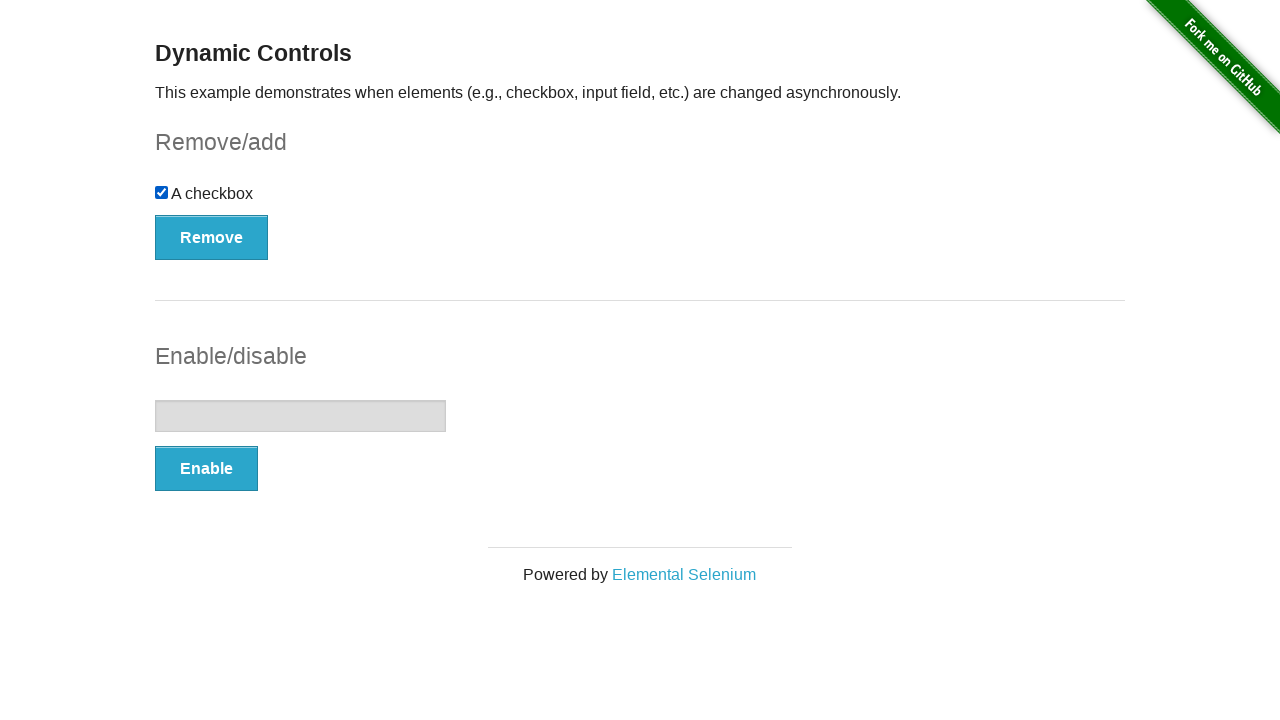

Clicked the Remove button at (212, 237) on button:has-text('Remove')
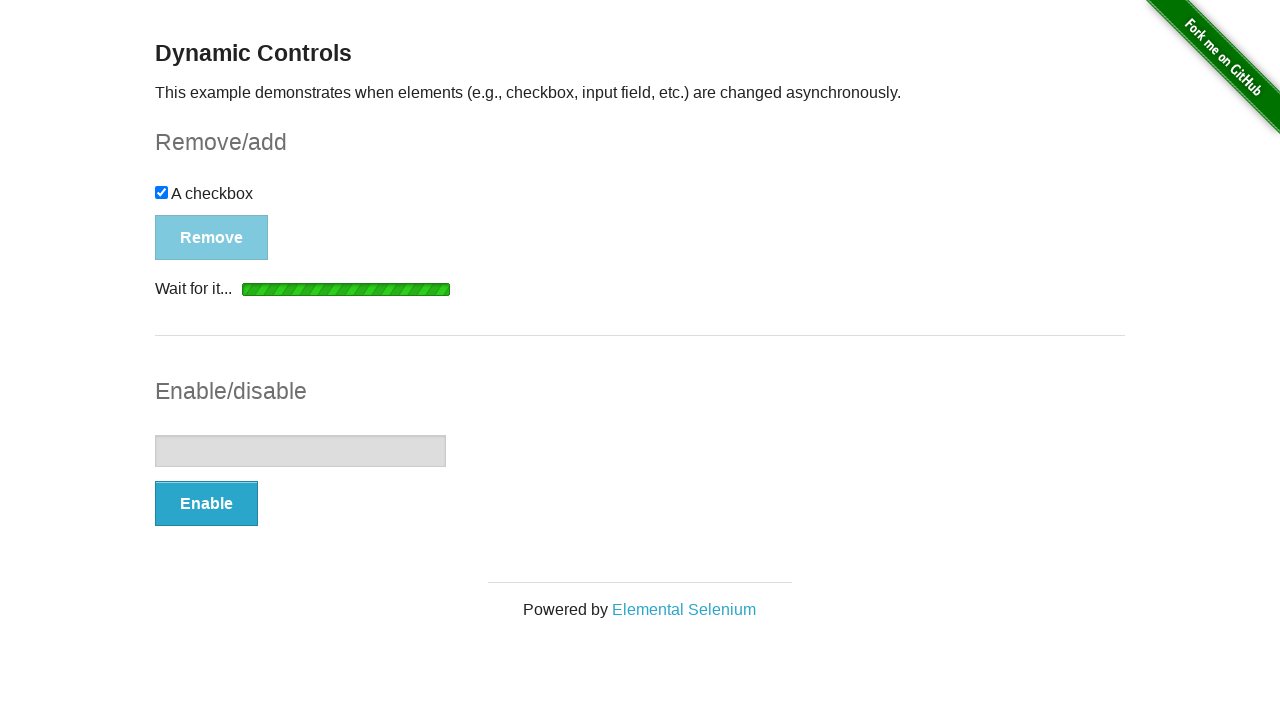

Waited for 'It's gone!' confirmation message to appear
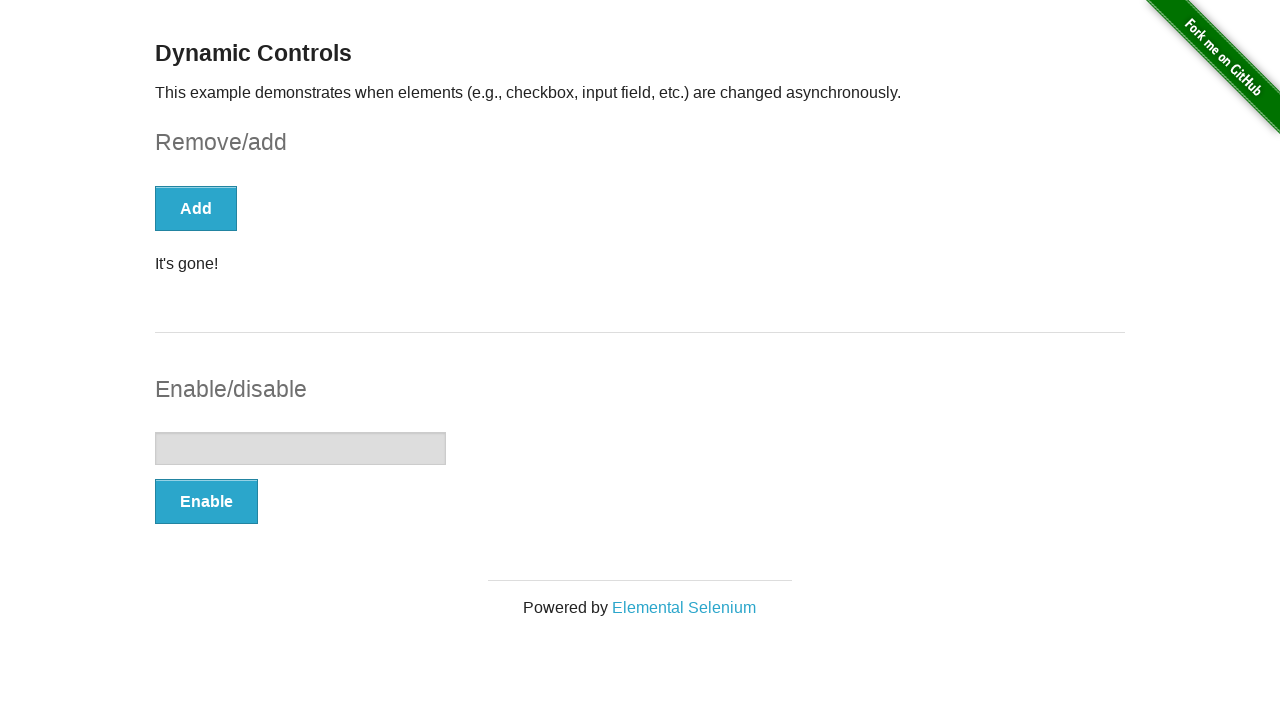

Clicked the Enable button at (206, 501) on button:has-text('Enable')
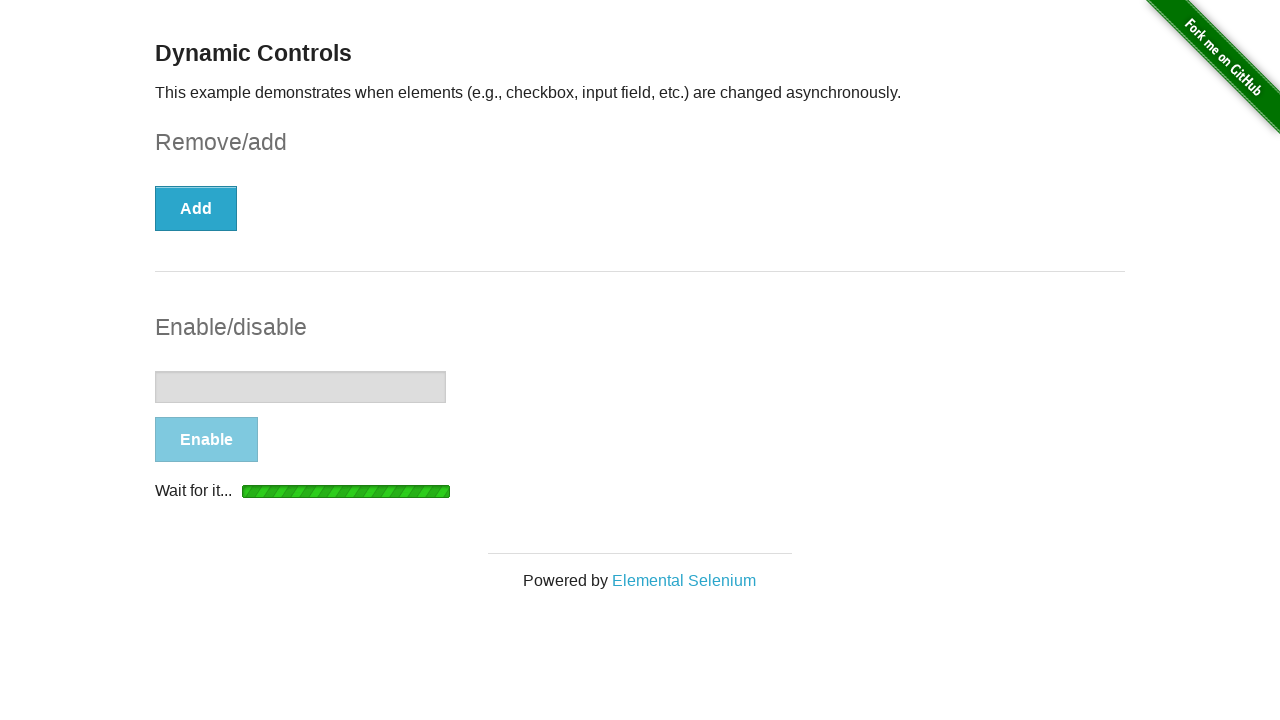

Waited for text input field to become enabled
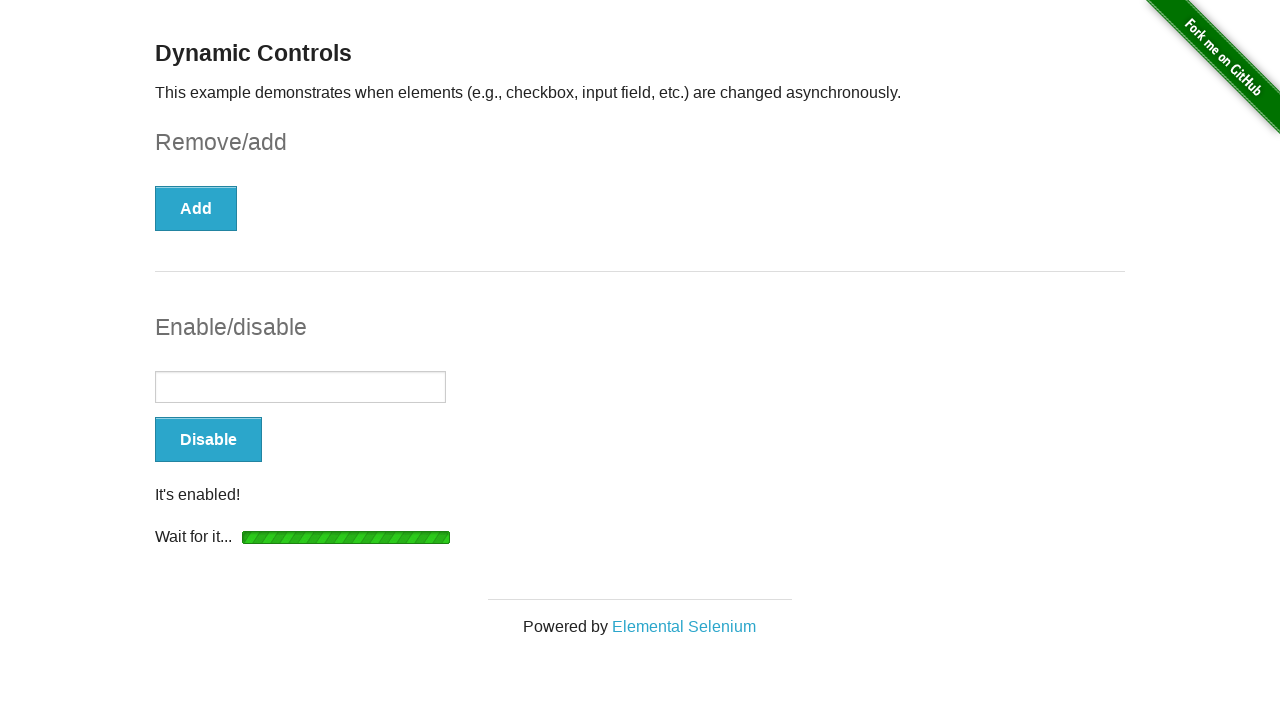

Typed 'abracadabra' into the text input field on input[type='text']
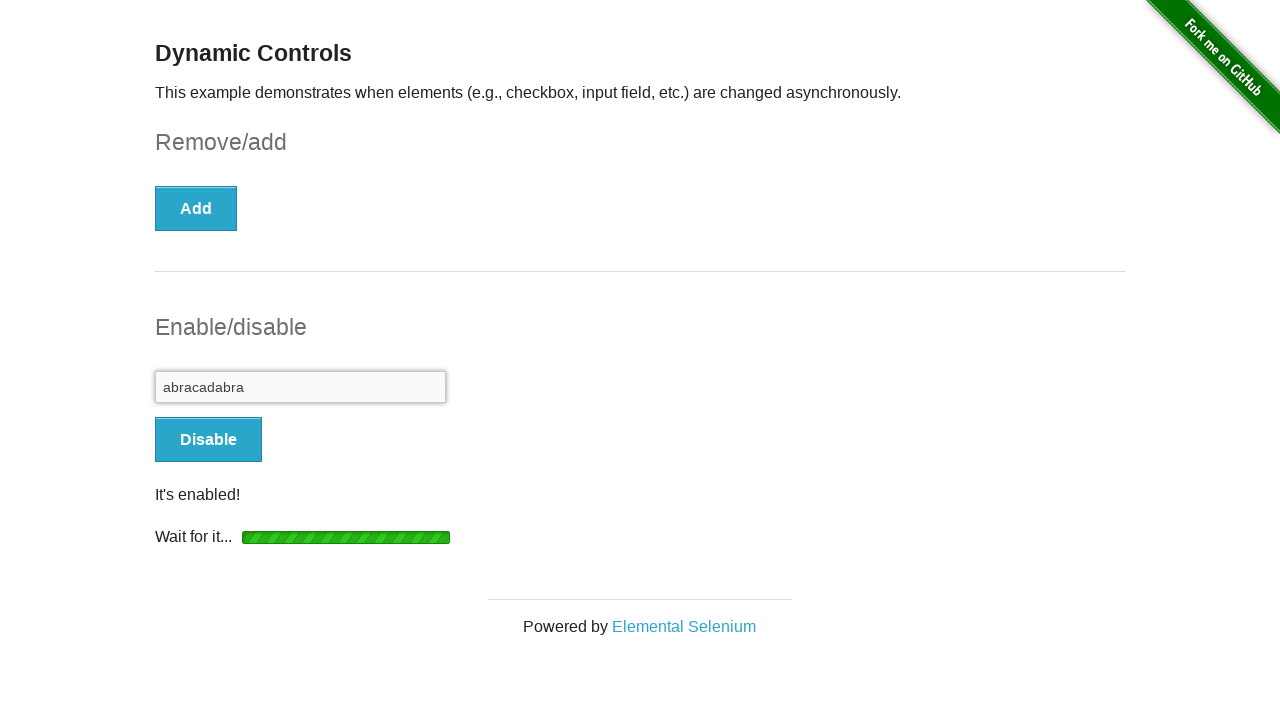

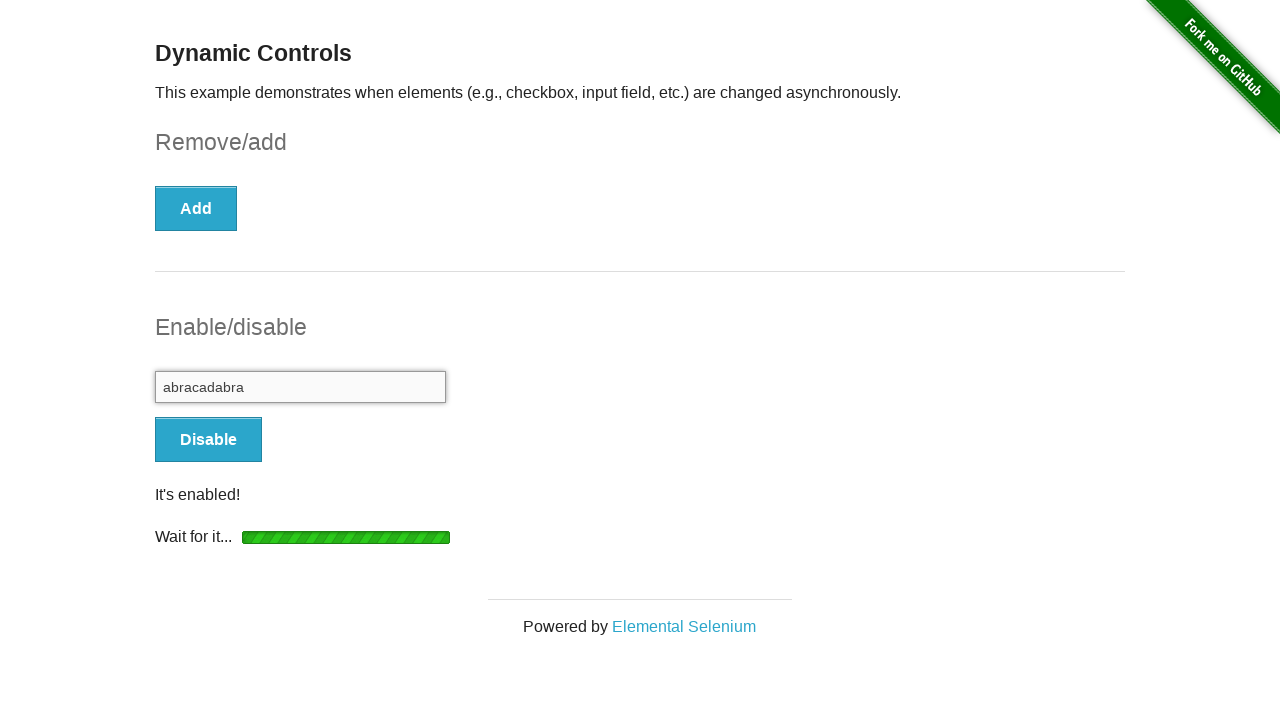